Tests the datepicker functionality by entering a date value into the datepicker input field

Starting URL: https://testautomationpractice.blogspot.com/

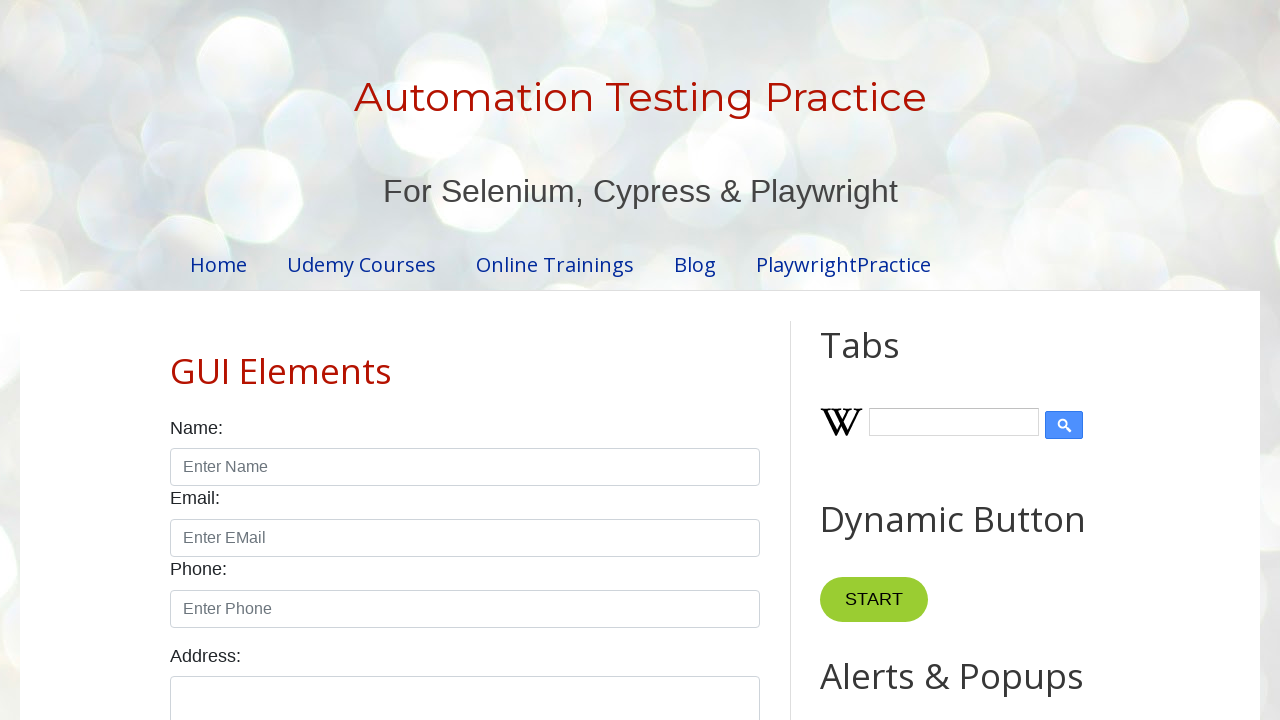

Filled datepicker input field with date value '06/01/2023' on #datepicker
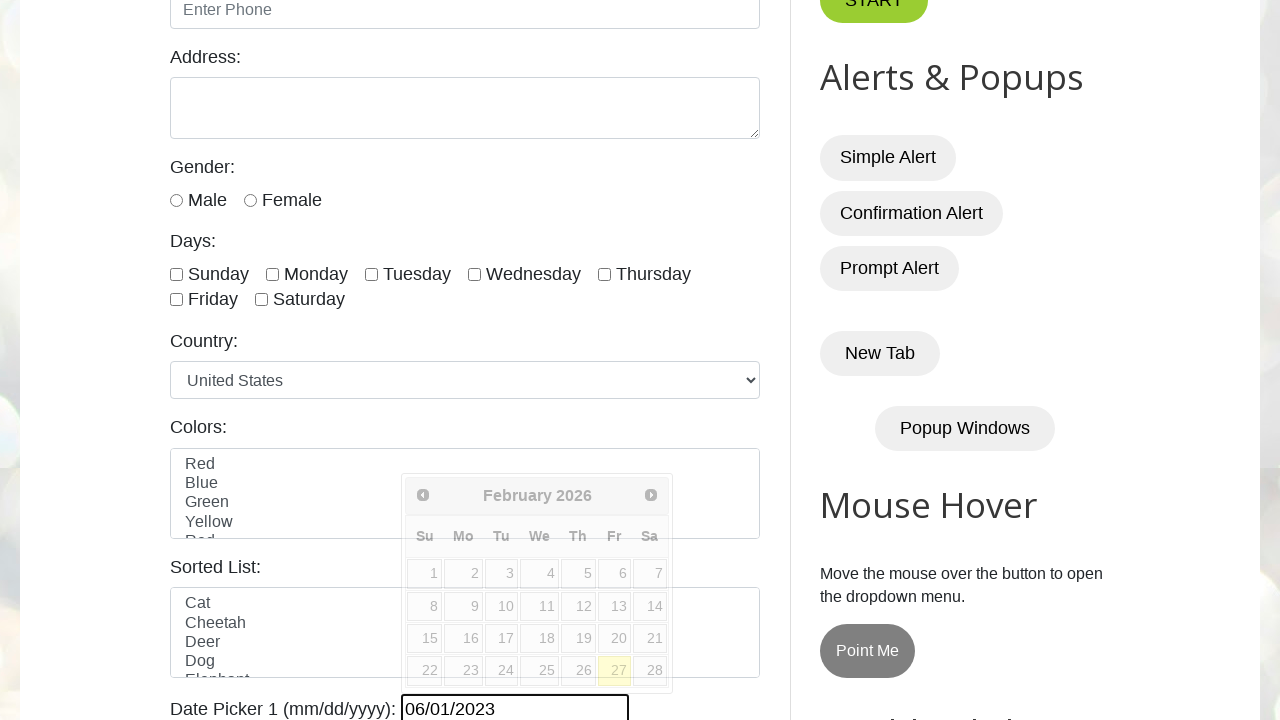

Waited 1000ms for datepicker to process the date input
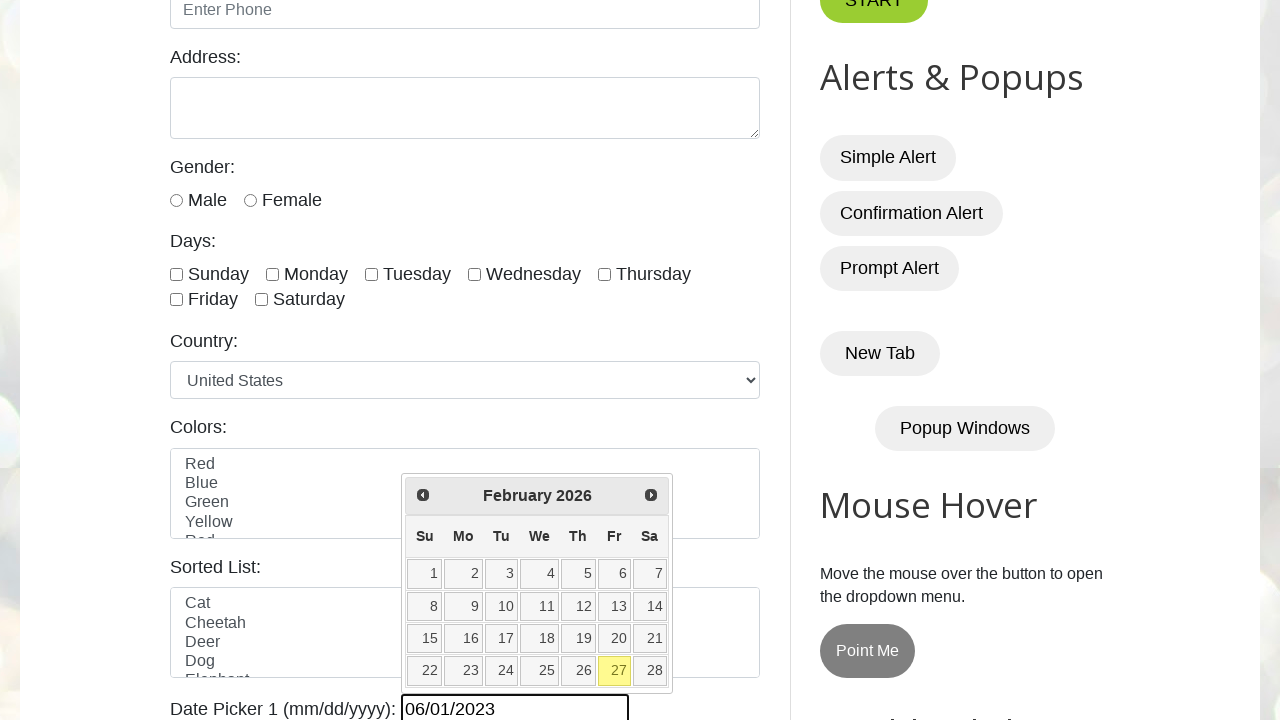

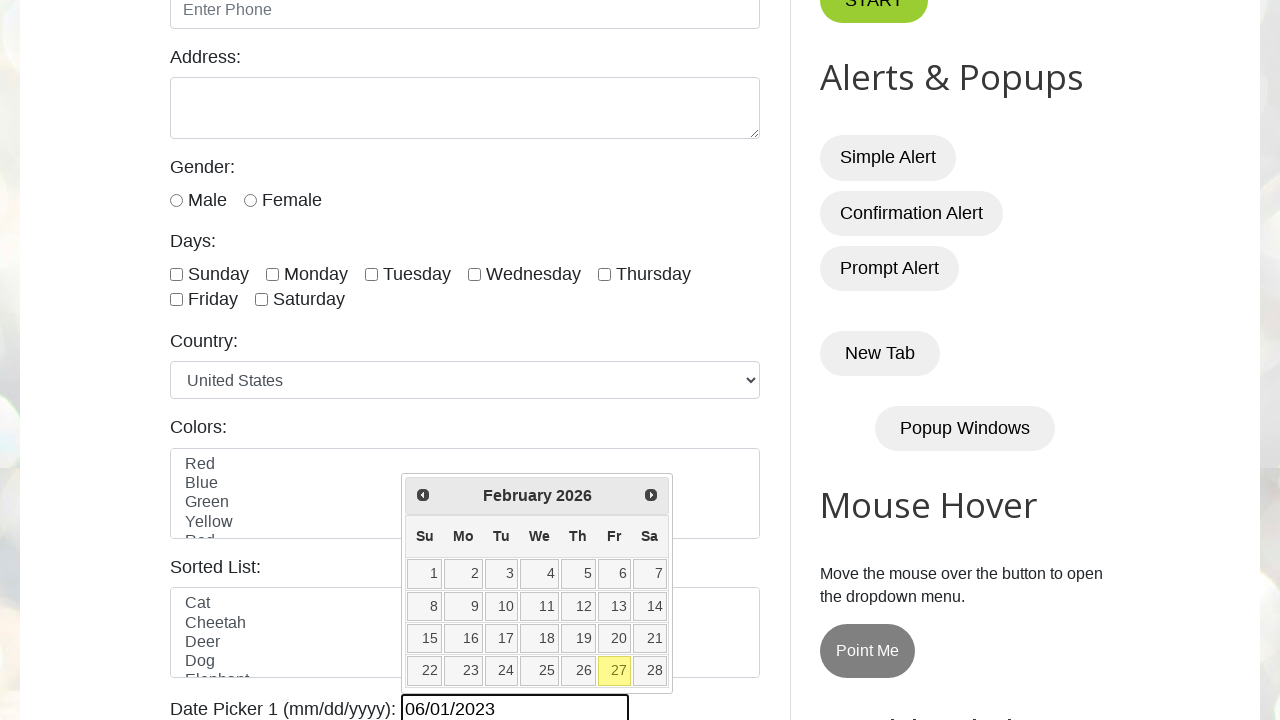